Tests window handling by opening a new window, switching to it, navigating to a checkbox page, and clicking a checkbox

Starting URL: https://leafground.com/window.xhtml

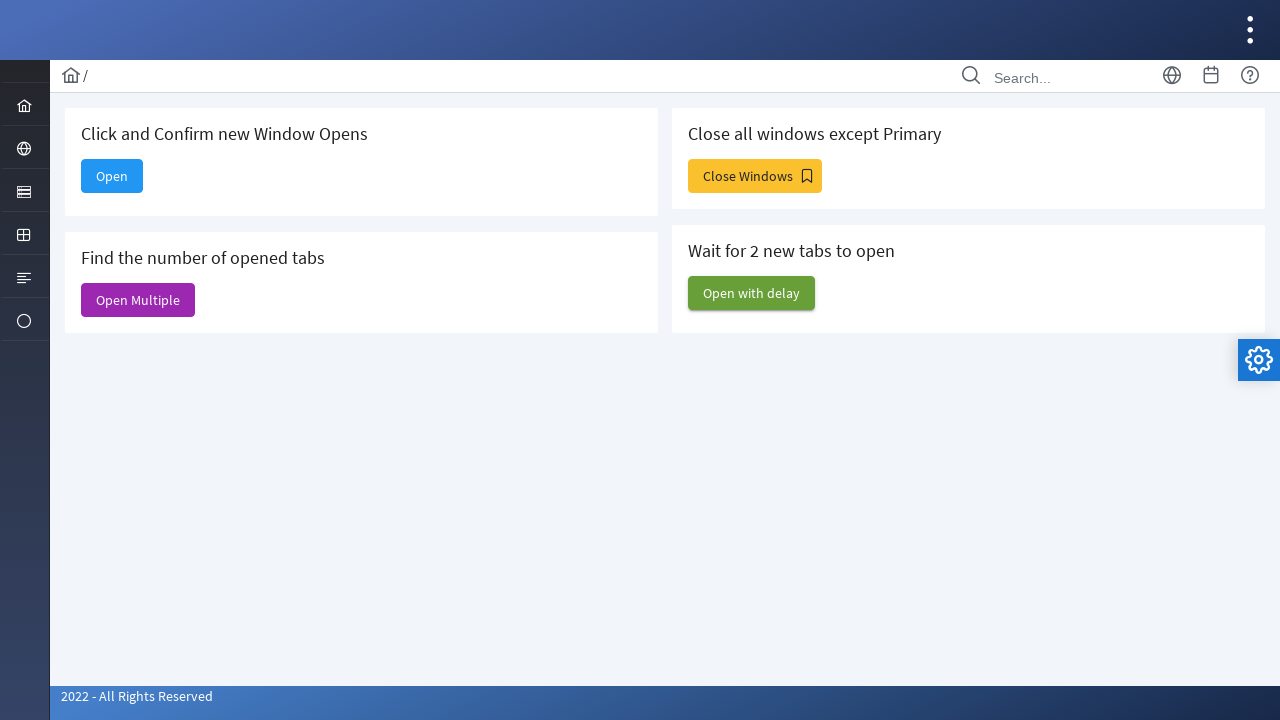

Clicked 'Open' button to open a new window at (112, 176) on xpath=//*[text()='Open']//parent::button
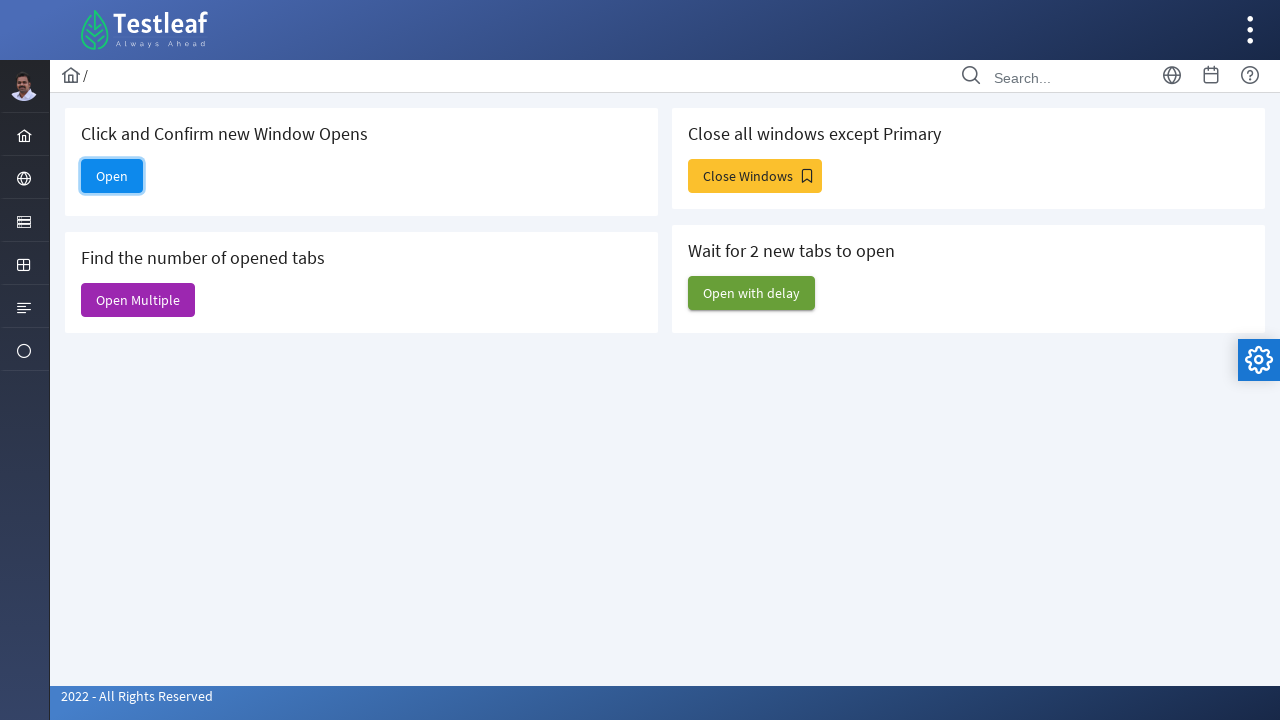

New window opened and captured
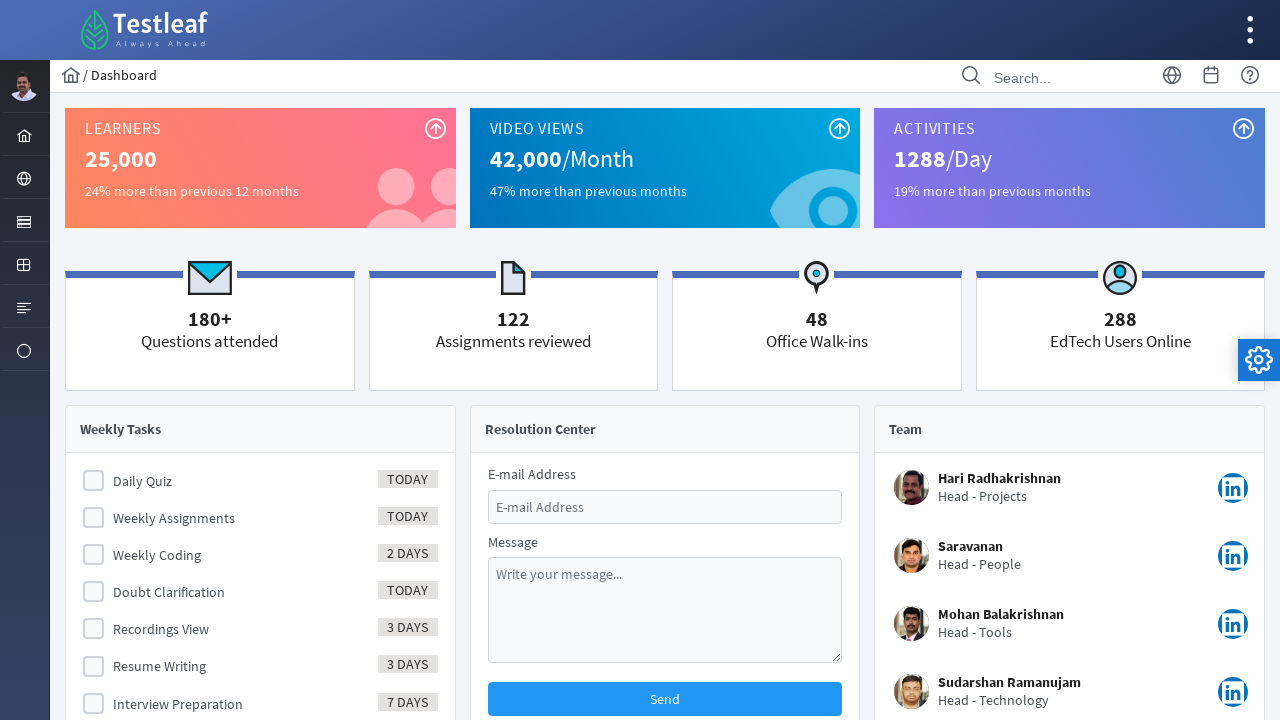

Menu element loaded in new window
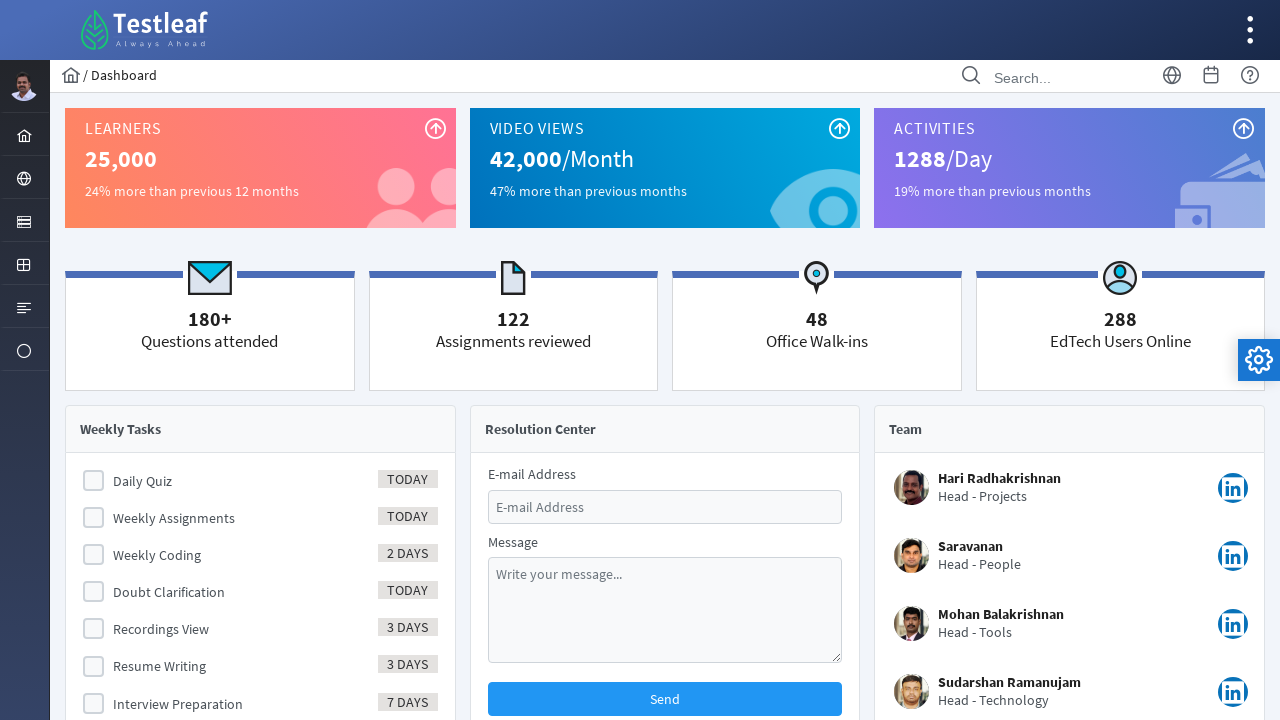

Clicked menu element in new window at (24, 220) on xpath=//*[@id='menuform:j_idt40']
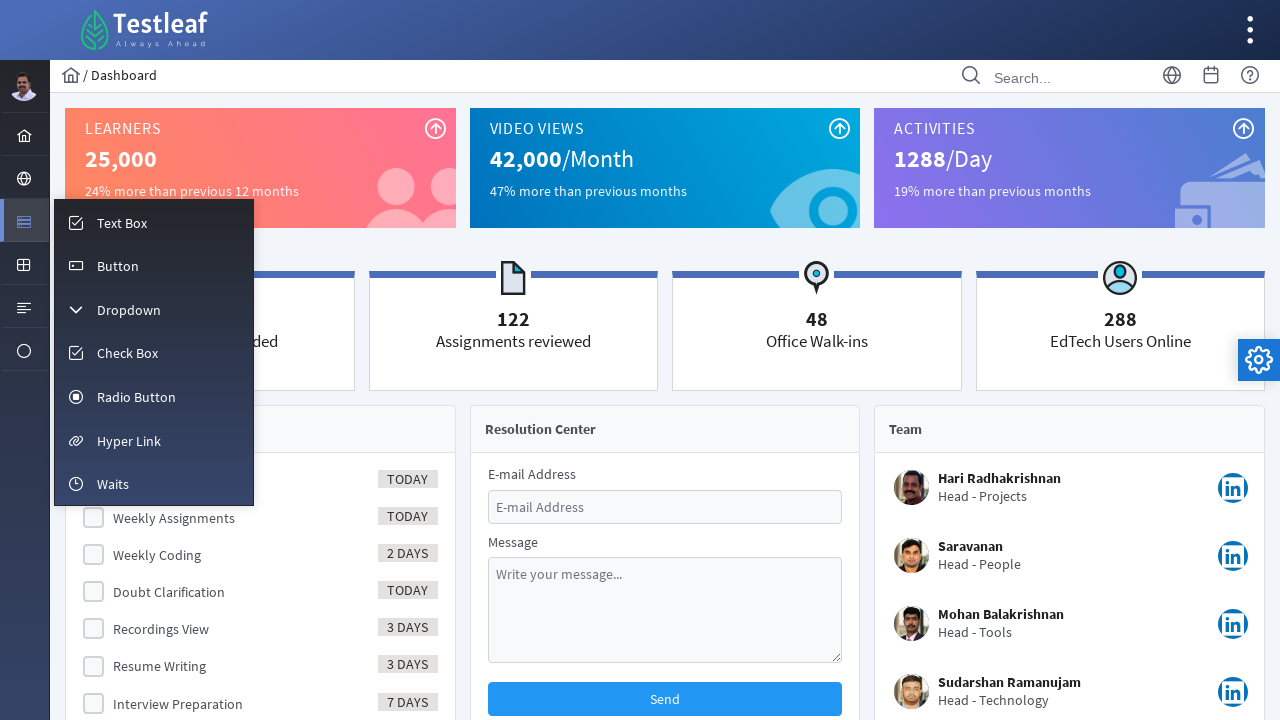

Clicked 'Check Box' menu option at (154, 353) on xpath=//*[text()='Check Box']//parent::a
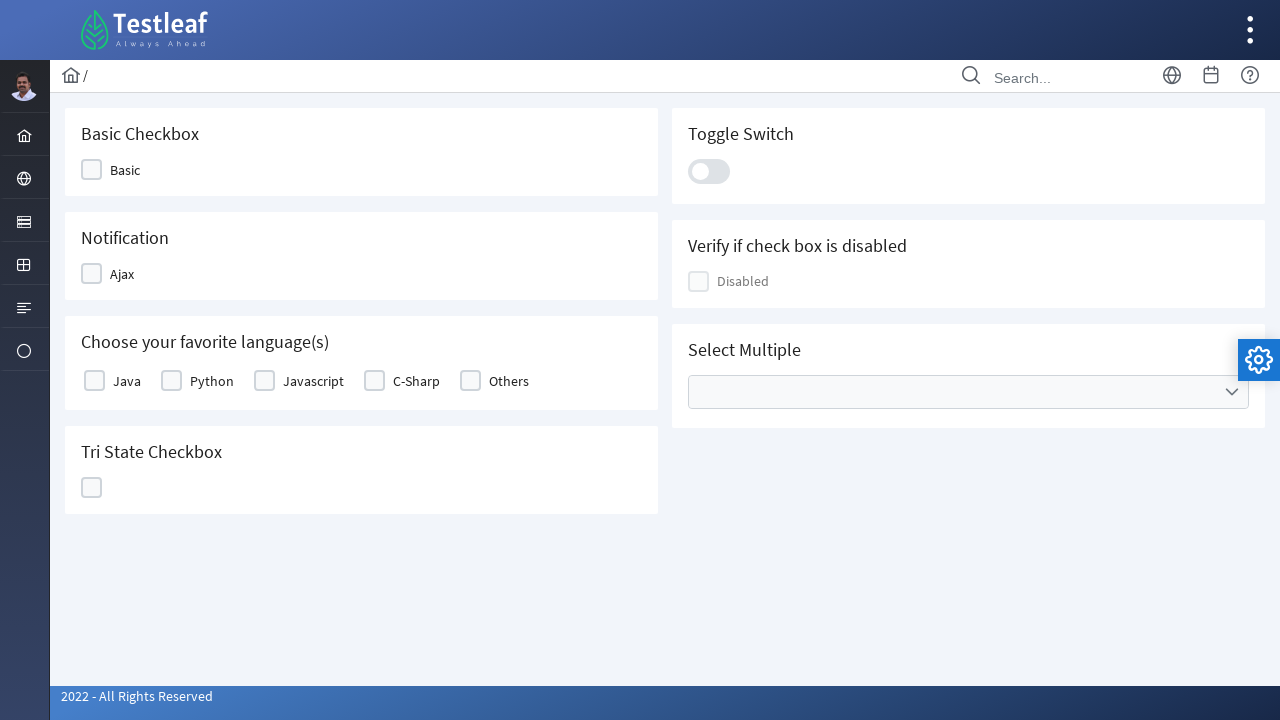

Checkbox element loaded on page
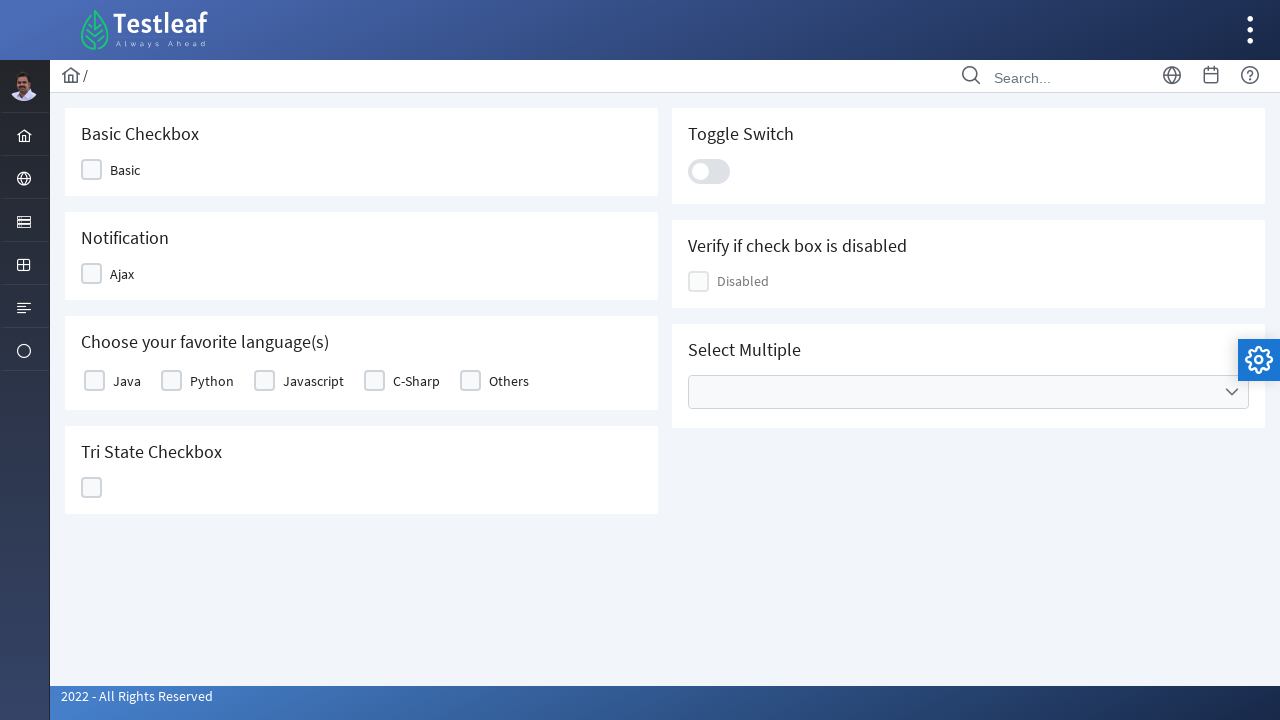

Clicked checkbox to select it at (92, 170) on xpath=//*[@id='j_idt87:j_idt89']//*[contains(@class,'ui-chkbox-box')]
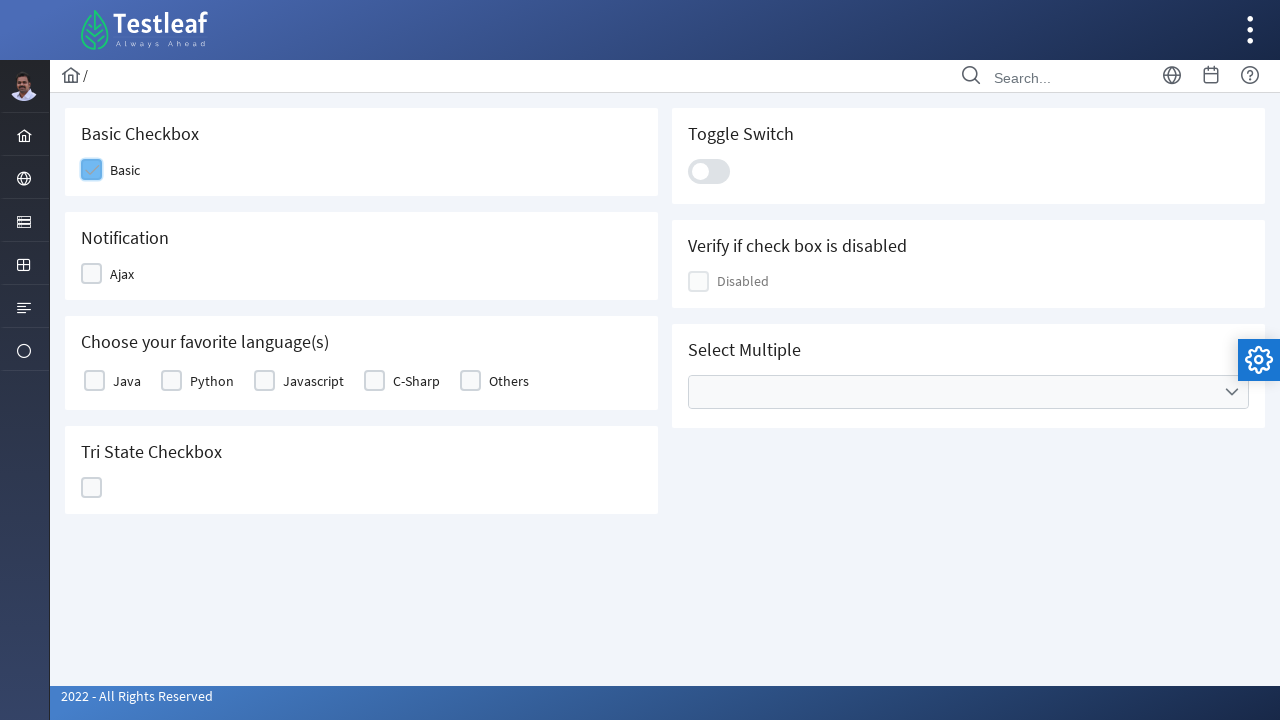

Closed the new window
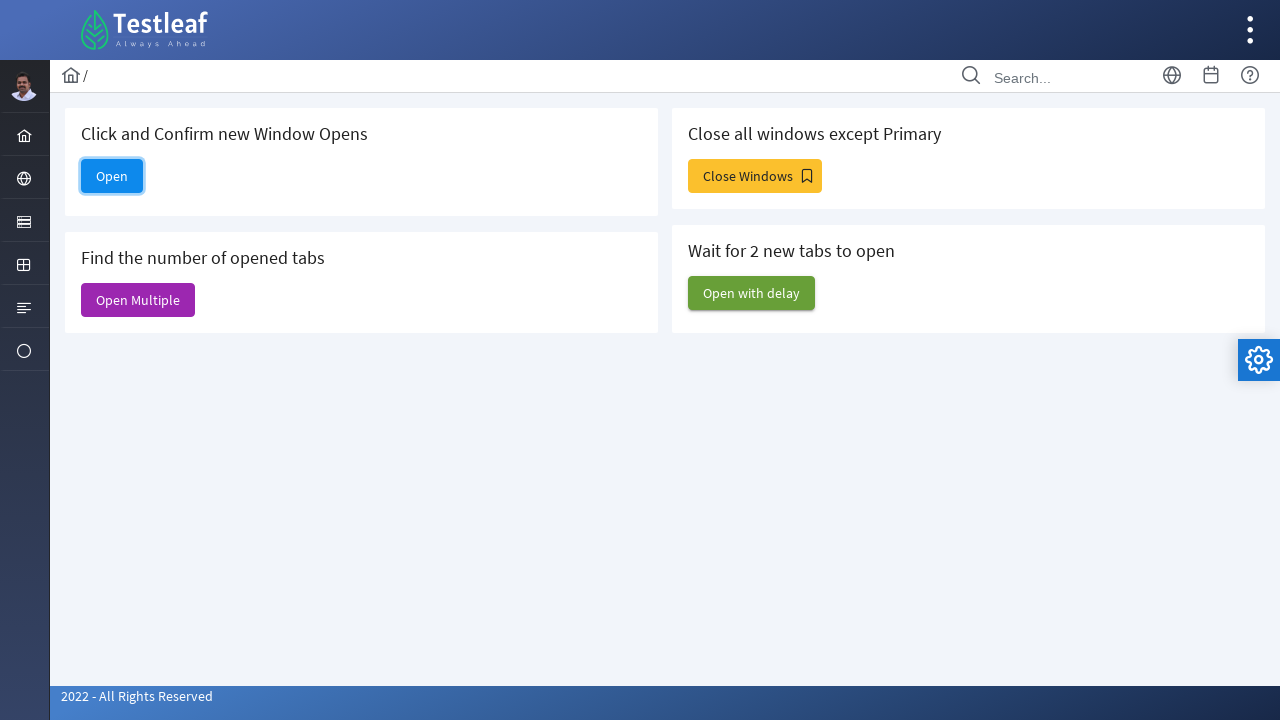

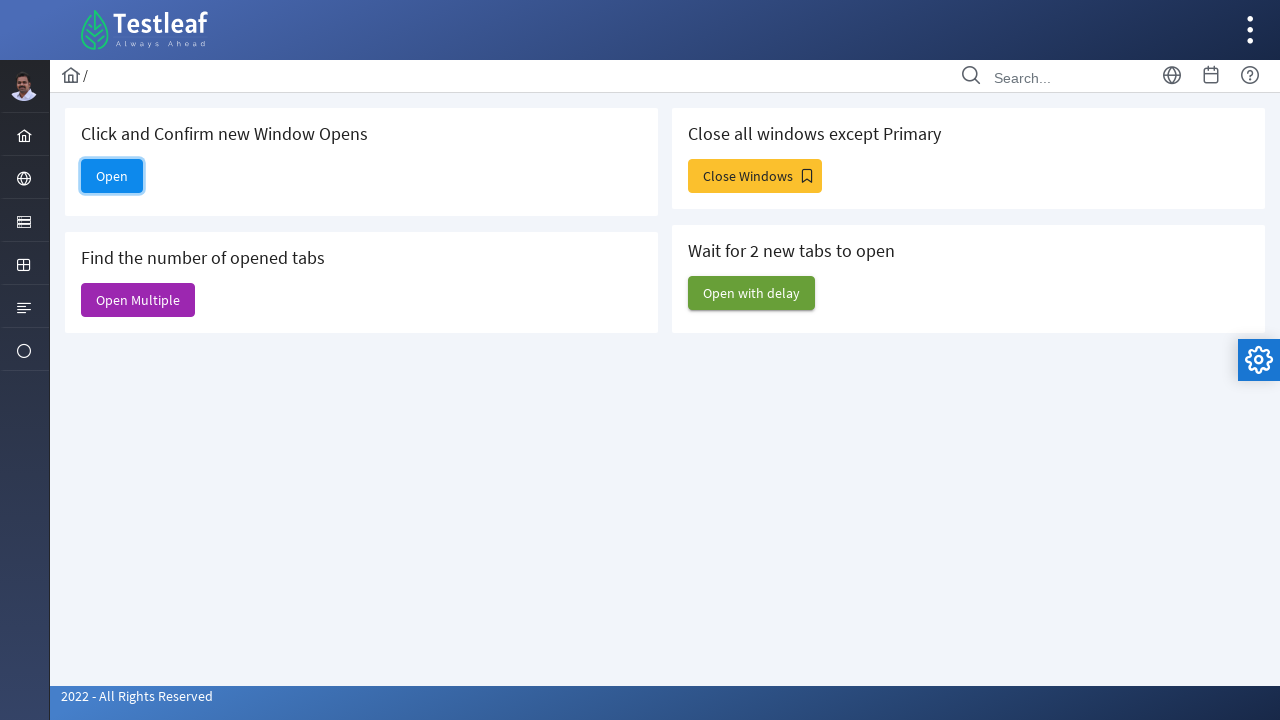